Navigates to McDonald's Ukraine mobile app page and clicks on the logo button to return to the main page

Starting URL: https://www.mcdonalds.com/ua/uk-ua/eat/gmal.html

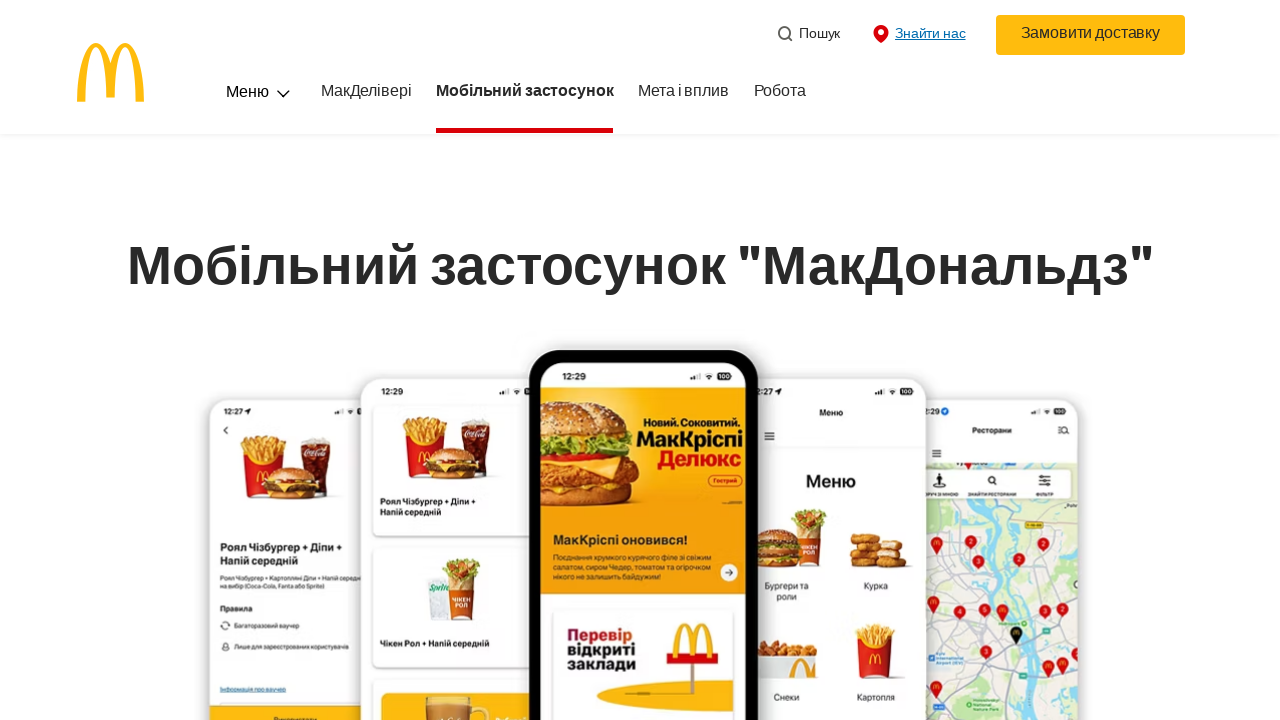

Navigated to McDonald's Ukraine mobile app page
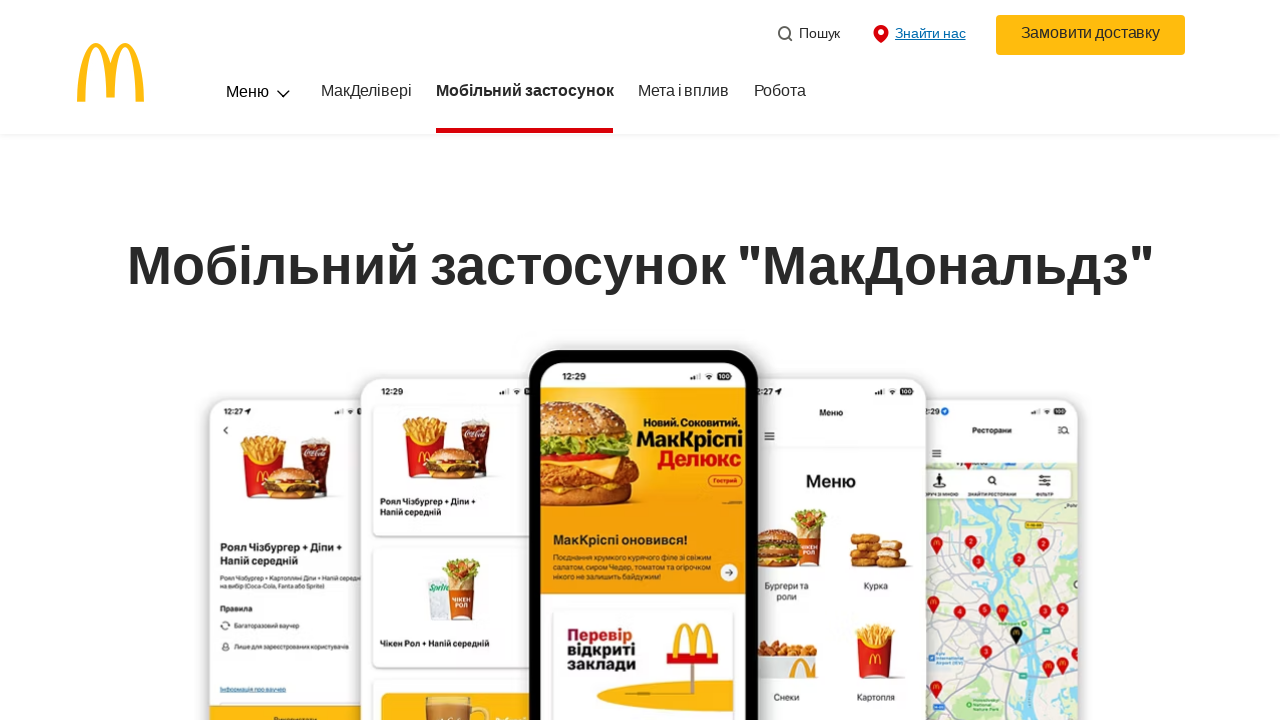

Clicked the logo button to return to main page at (109, 72) on xpath=(//img[@src='/content/dam/sites/ua/nfl/icons/Logo_on_white_desktop_Small.j
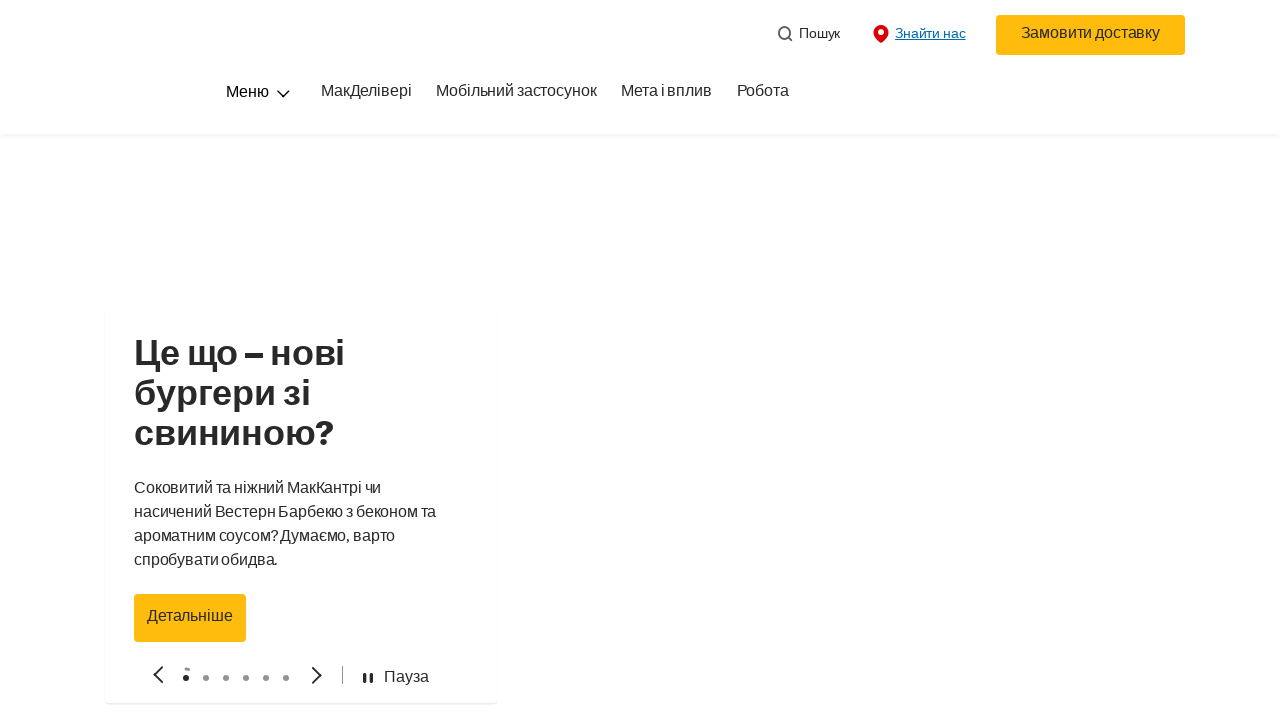

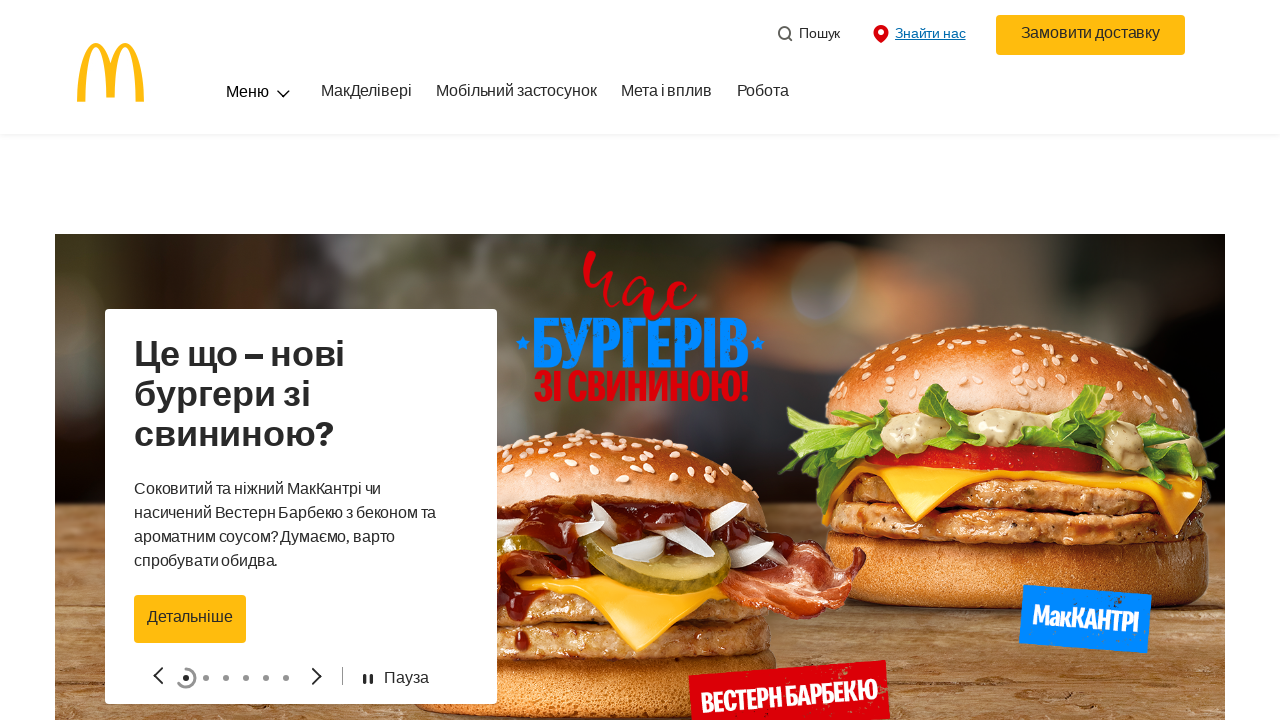